Tests window popup handling by clicking Instagram and Facebook follow buttons that open new browser windows/tabs, then iterates through all opened windows to close them, and finally returns to the main page to click the Instagram button again.

Starting URL: https://syntaxprojects.com/window-popup-modal-demo.php

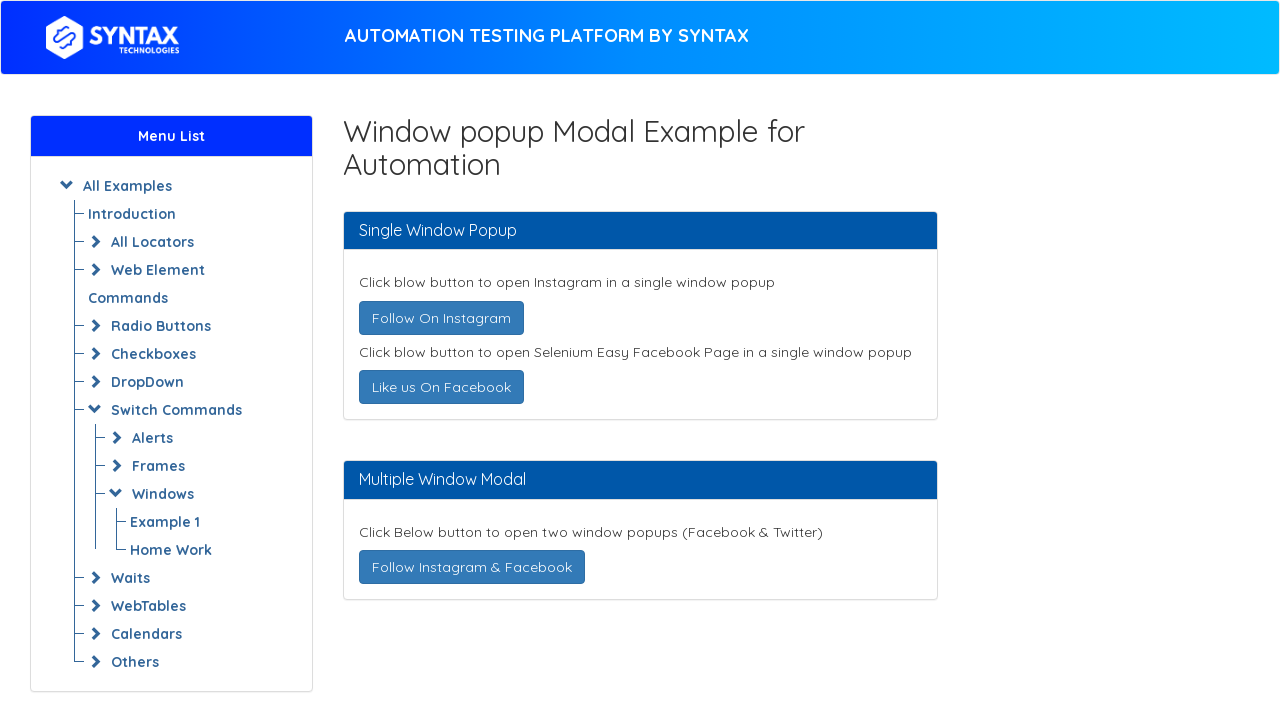

Clicked 'Follow On Instagram' button to open new window at (441, 318) on text=Follow On Instagram
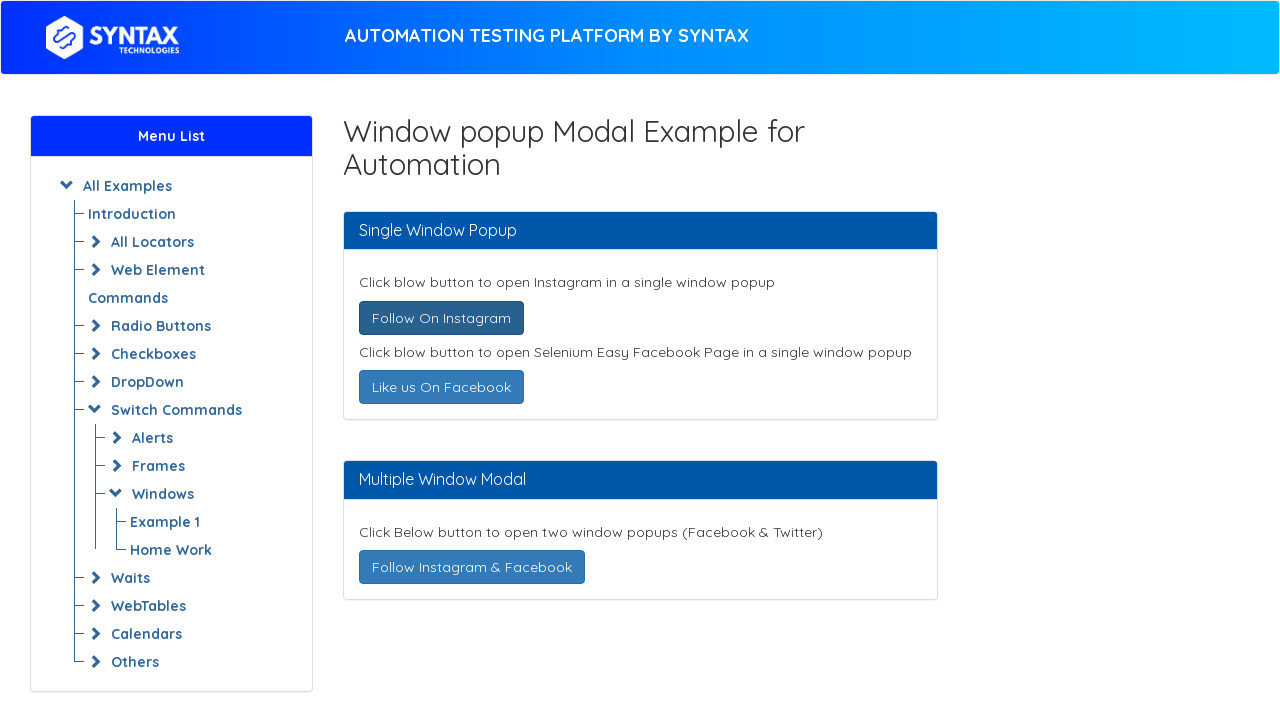

Clicked 'Like us On Facebook' button to open new window at (441, 387) on text=Like us On Facebook
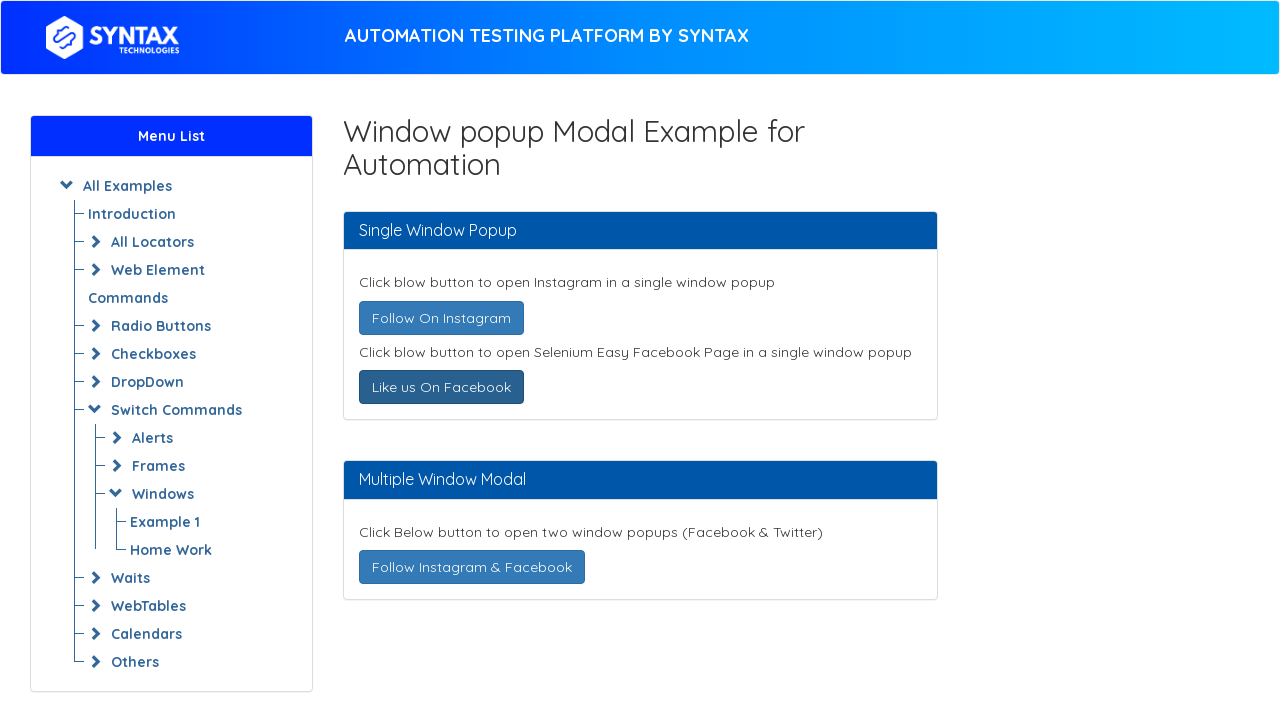

Clicked 'Follow Instagram & Facebook' button to open new windows at (472, 567) on text=Follow Instagram & Facebook
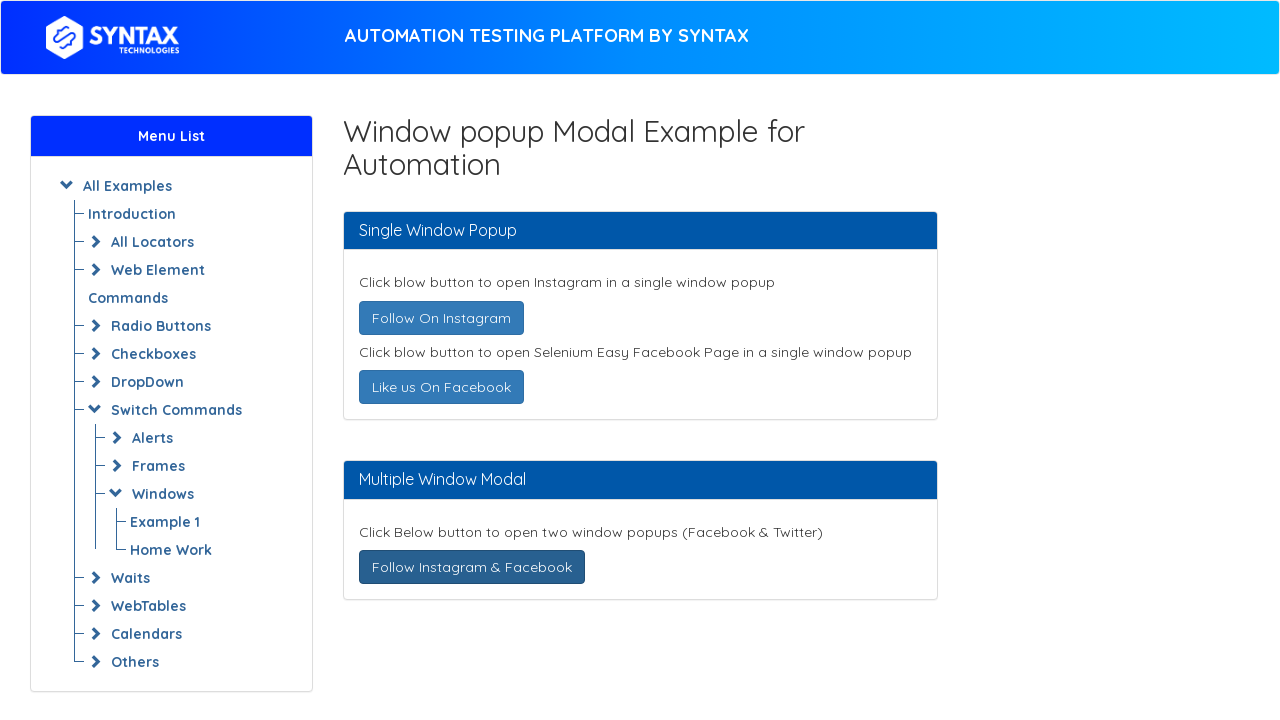

Waited 1 second for popup windows to fully load
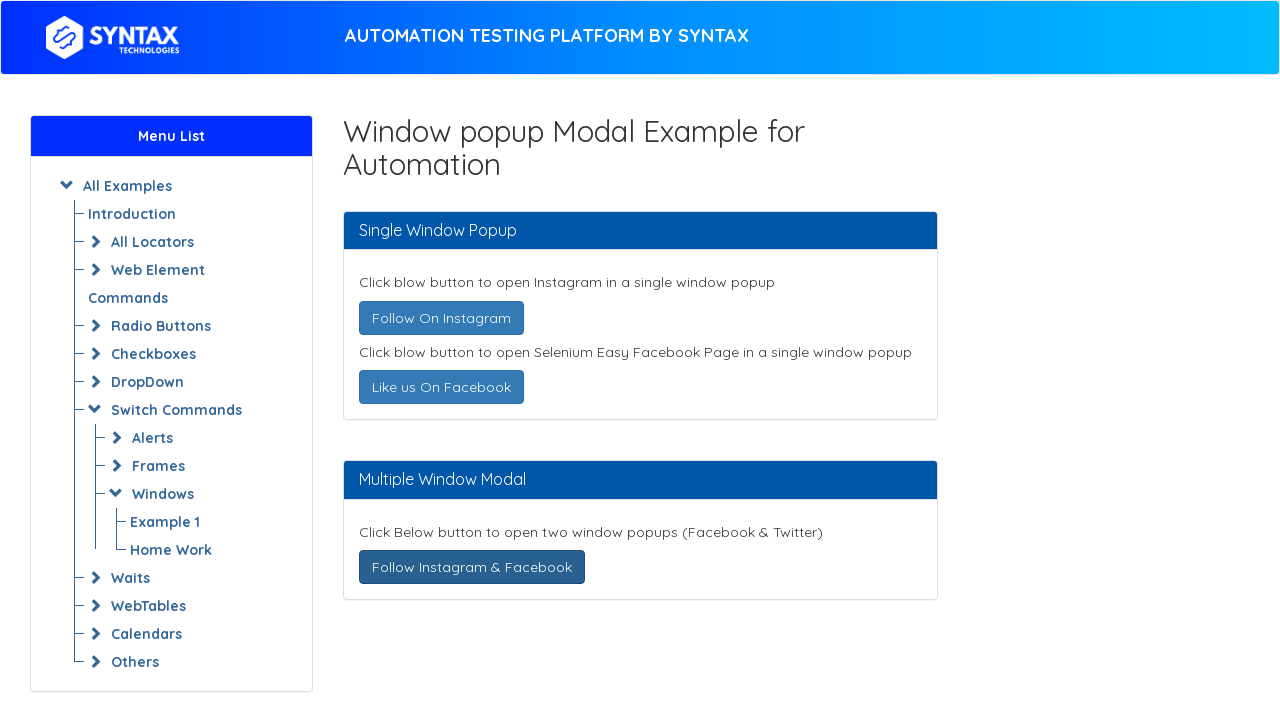

Retrieved all open pages/windows from context (total: 4)
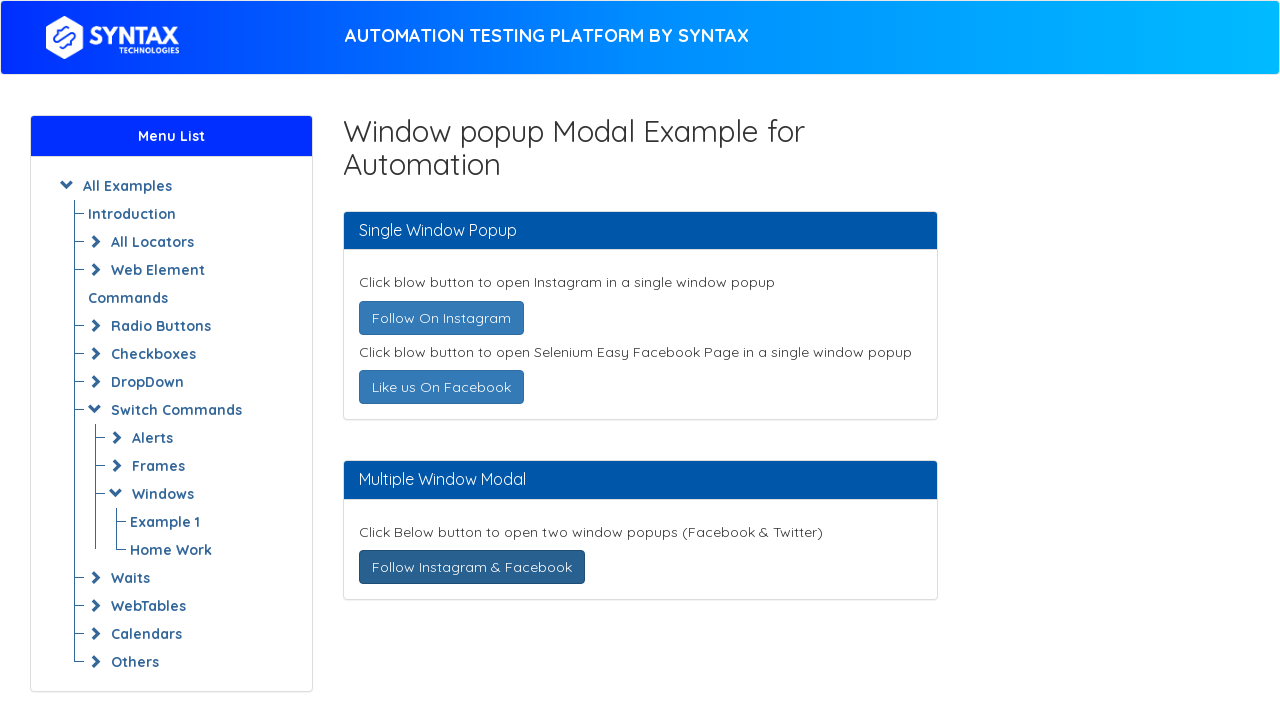

Closed popup window with title ''
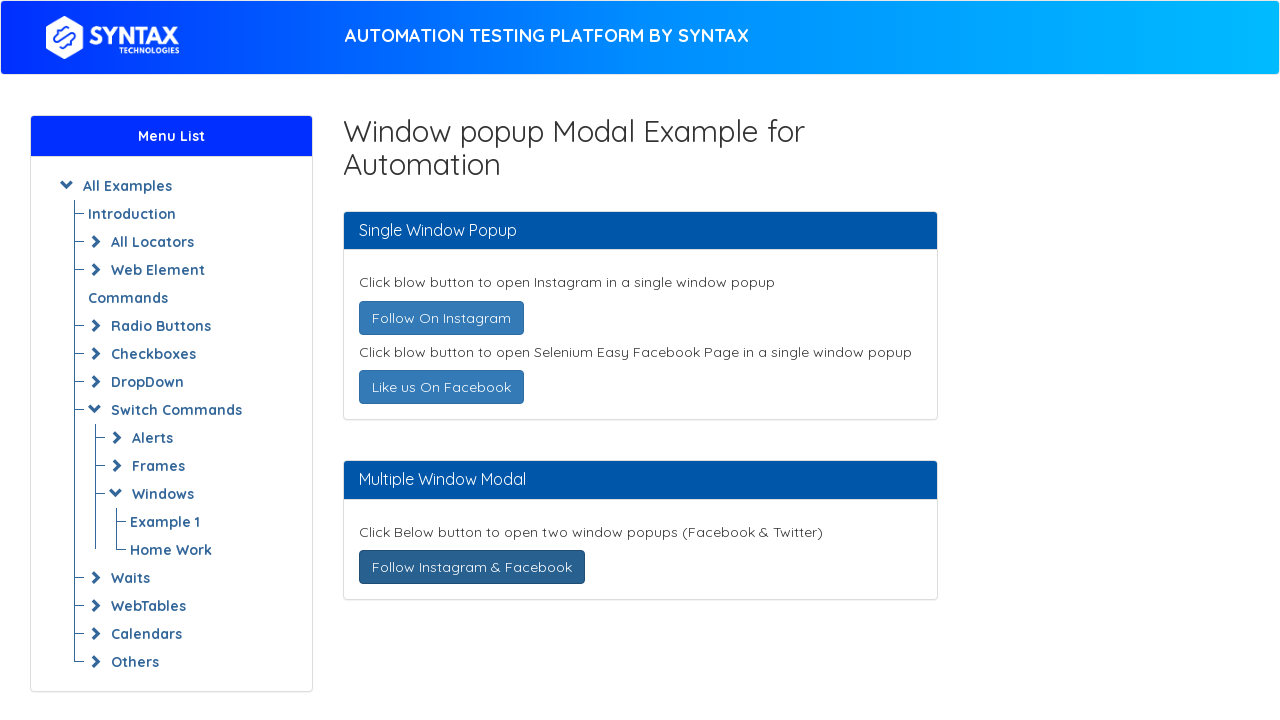

Closed popup window with title ''
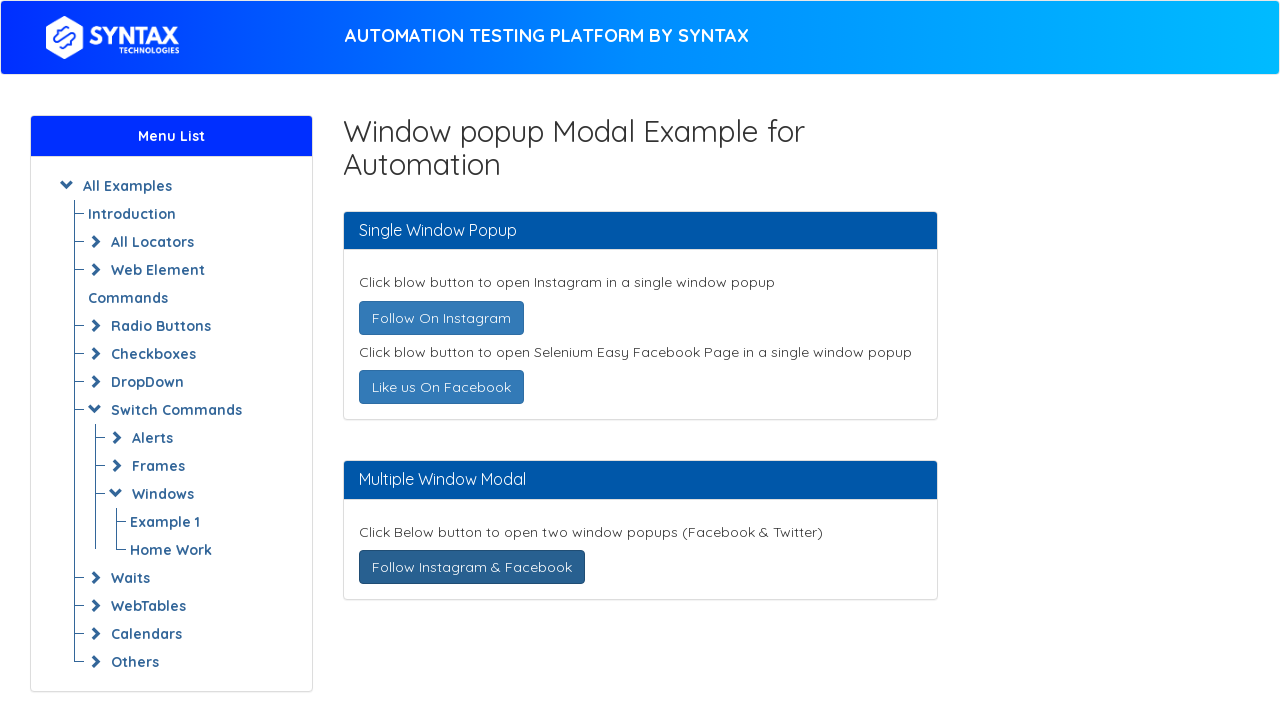

Closed popup window with title ''
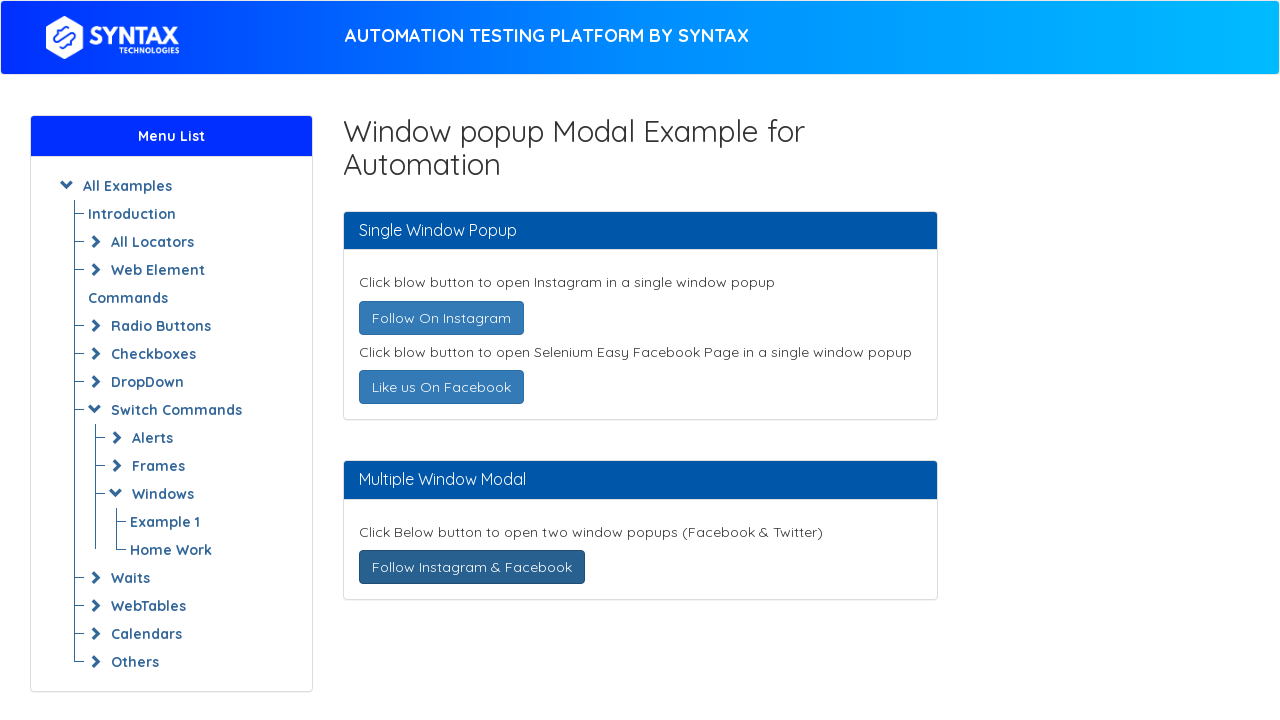

Brought main page to front focus
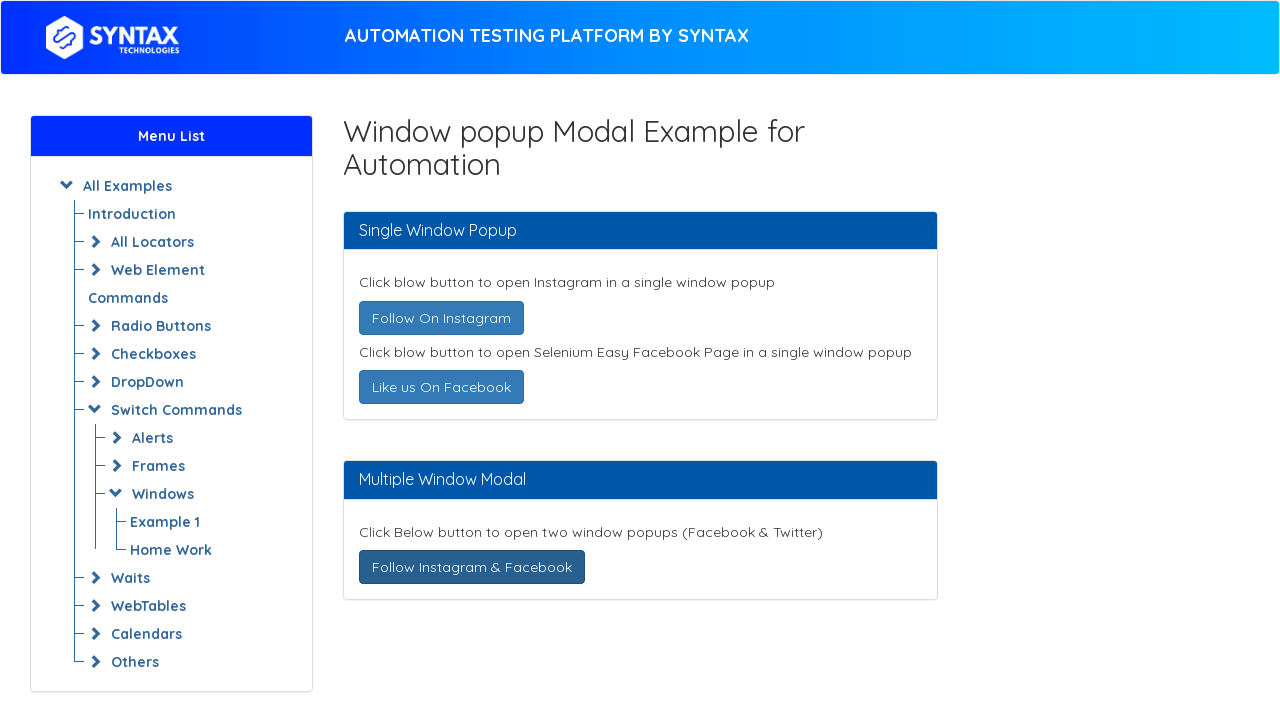

Clicked 'Follow On Instagram' button again on main page at (441, 318) on text=Follow On Instagram
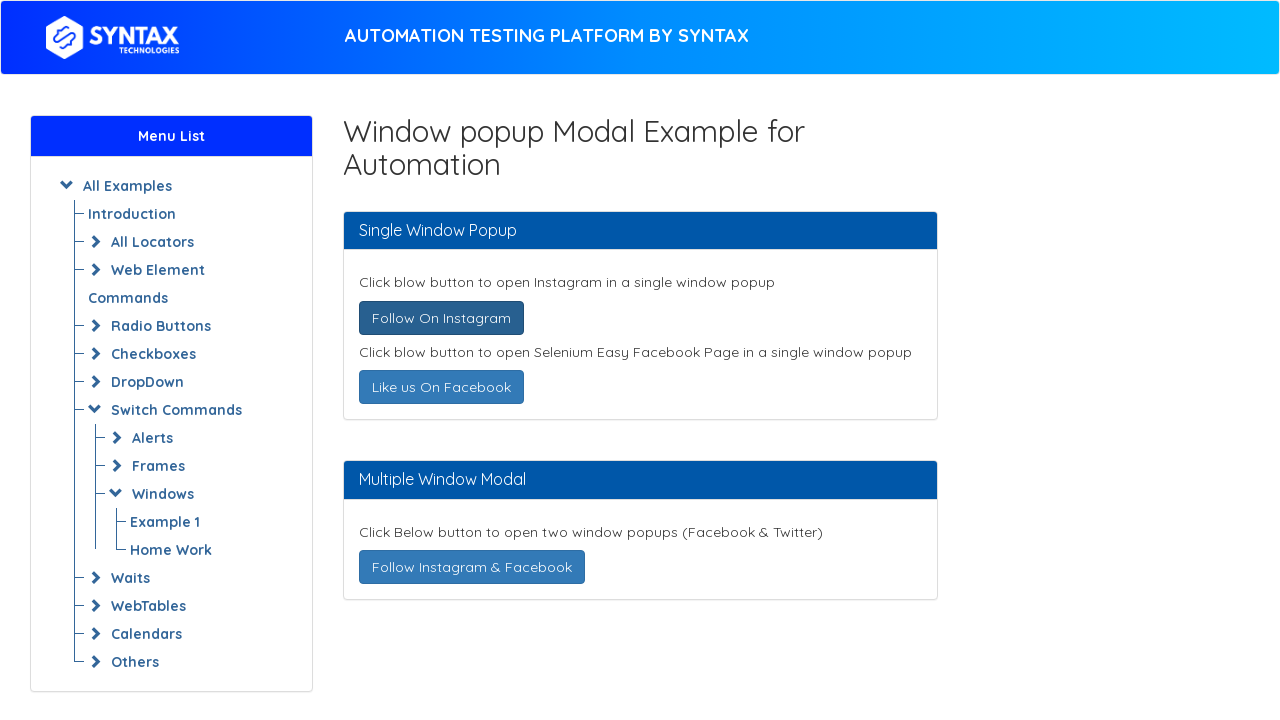

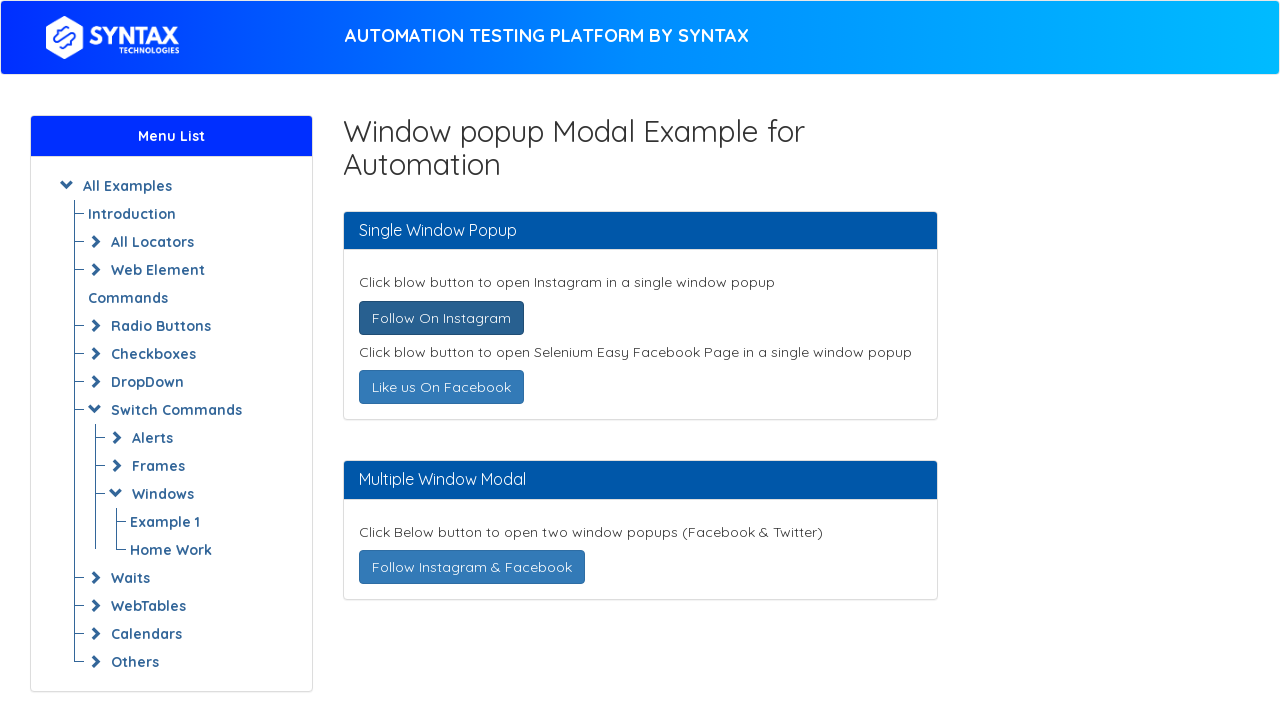